Tests window handling by clicking a link that opens a new window and switching to it

Starting URL: https://the-internet.herokuapp.com/windows

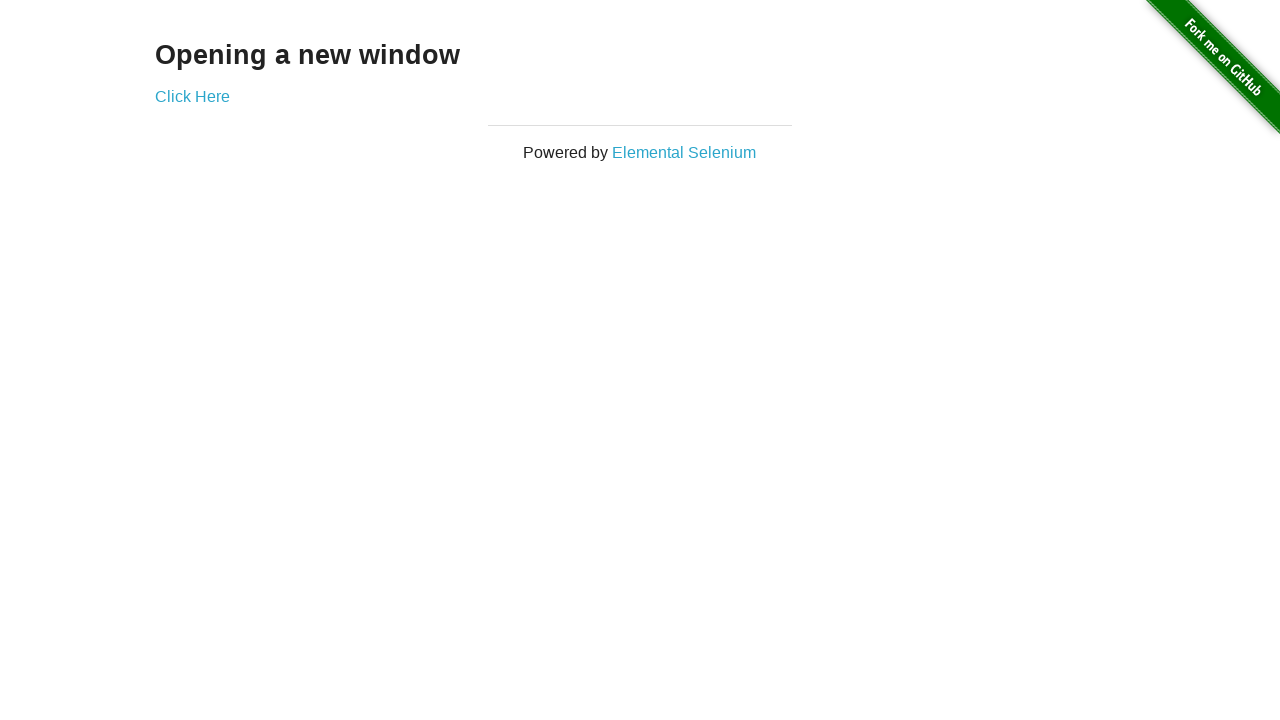

Clicked 'Click Here' link to open new window at (192, 96) on xpath=//a[text()='Click Here']
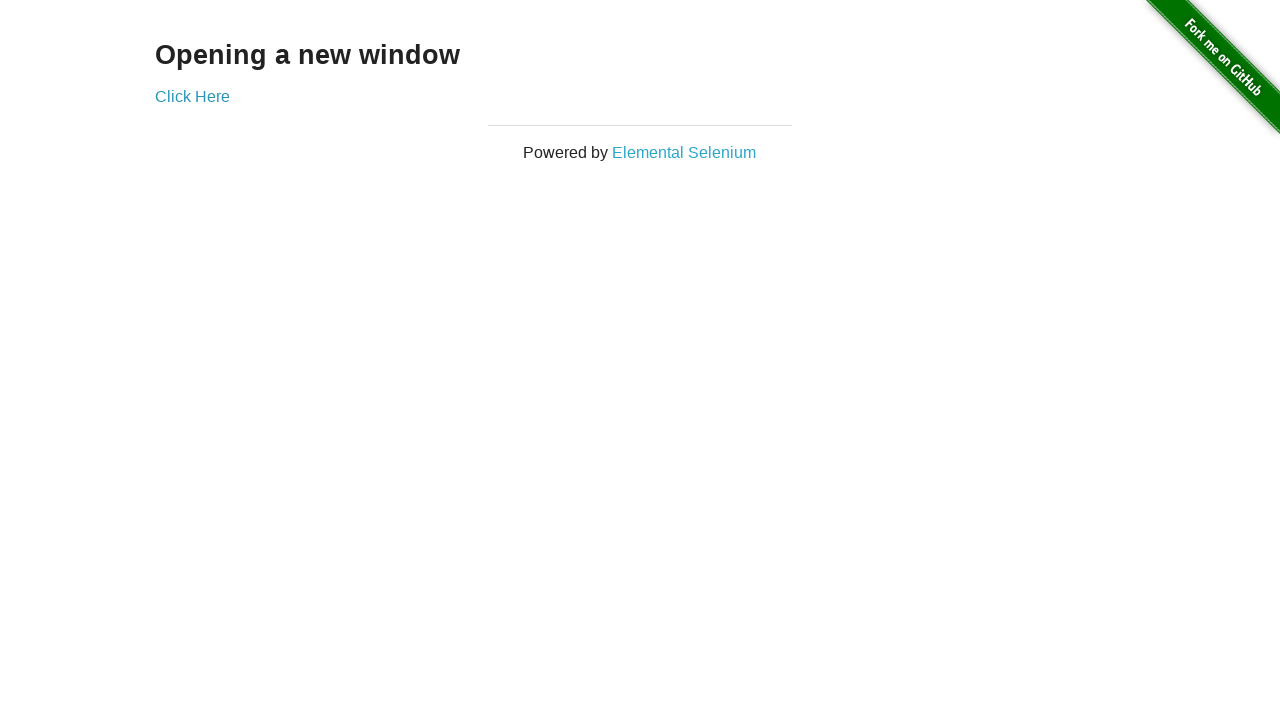

New window opened and captured
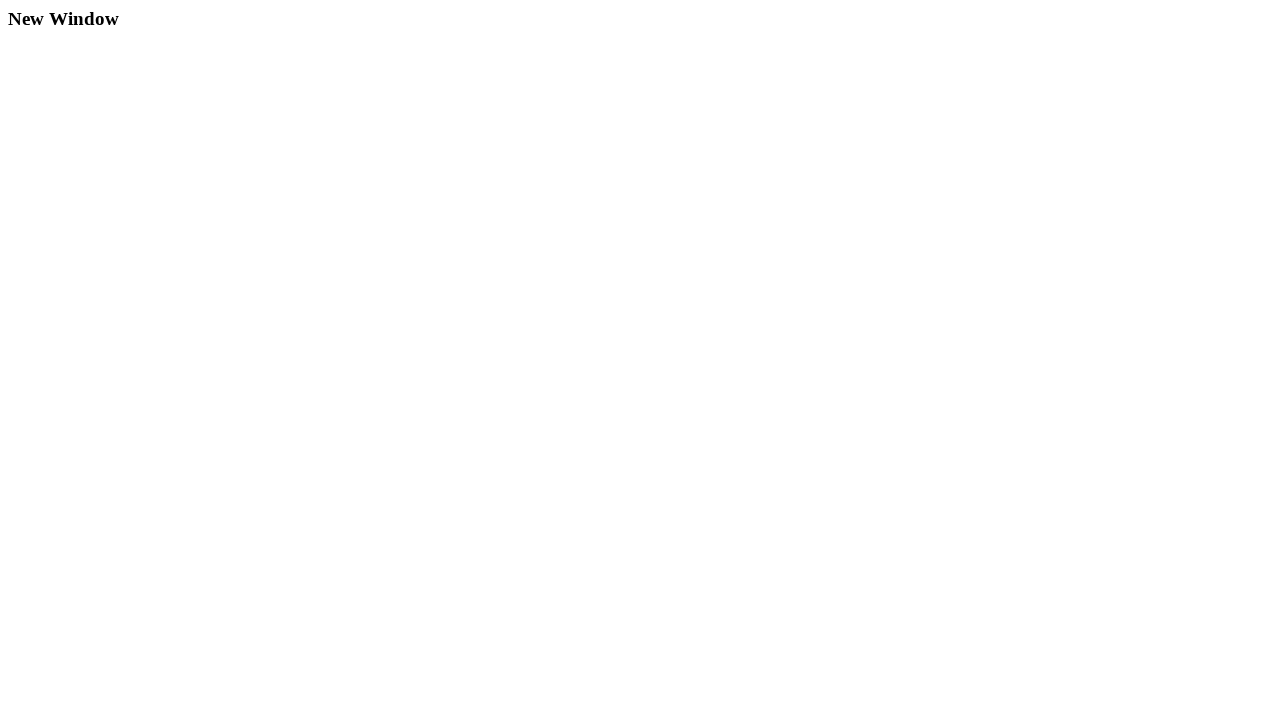

New window finished loading
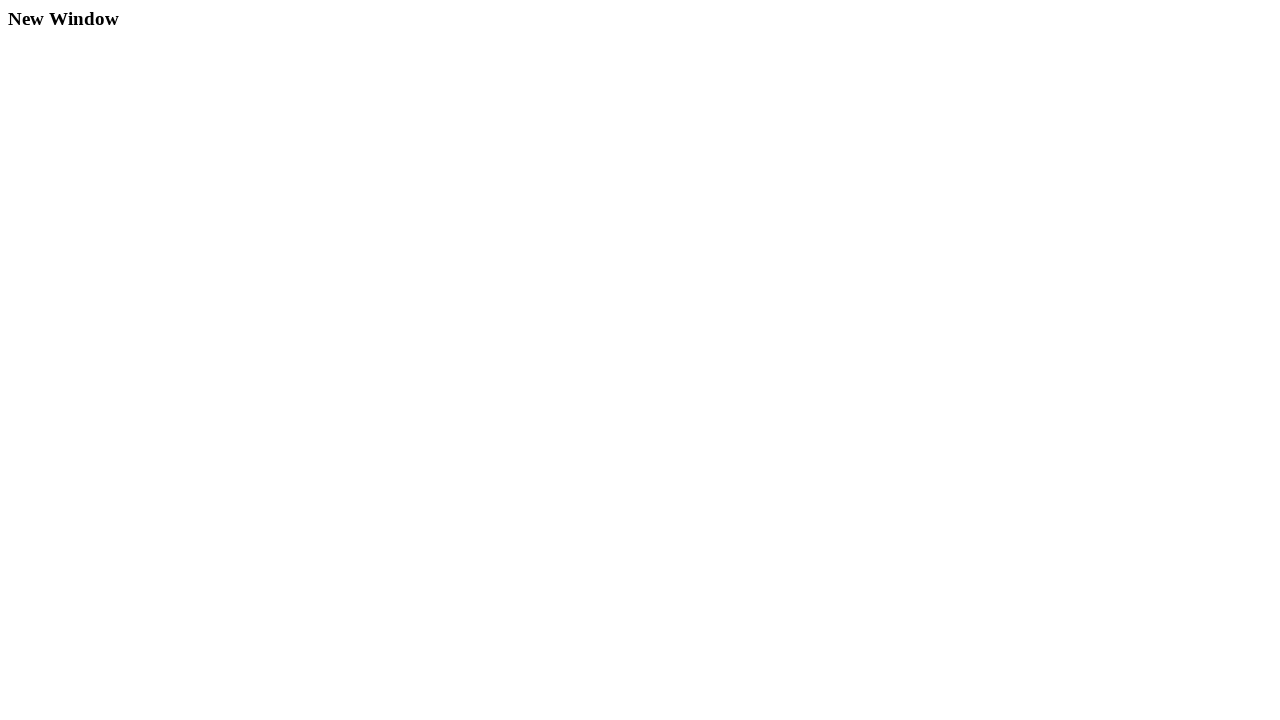

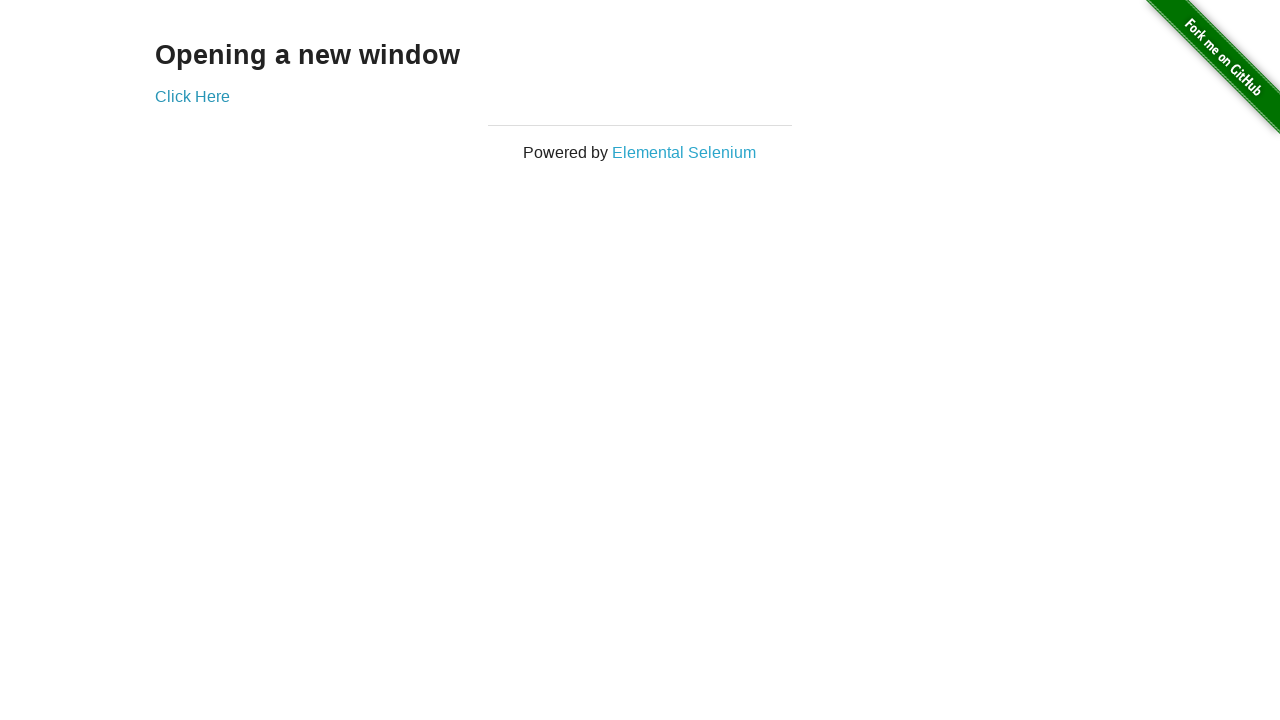